Tests the Automation Exercise website by verifying the number of links on the homepage, navigating to the Products page, and checking if the special offer element is displayed

Starting URL: https://www.automationexercise.com/

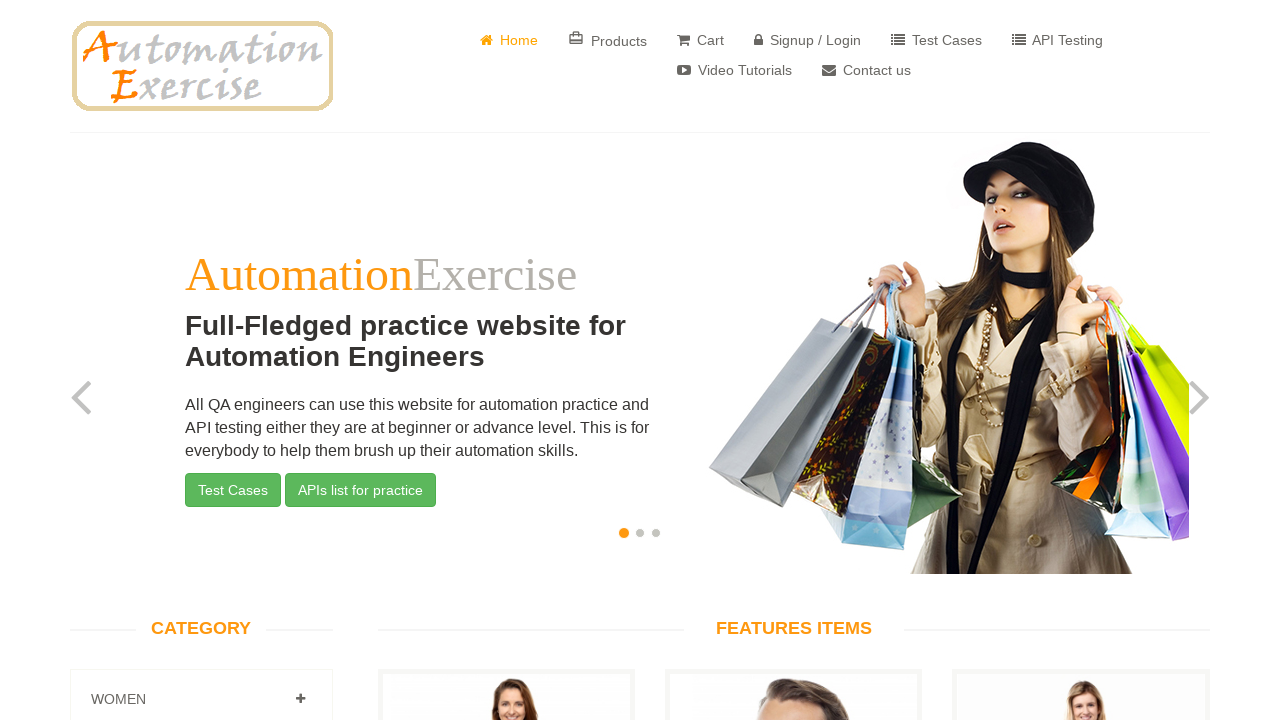

Retrieved all links from the homepage
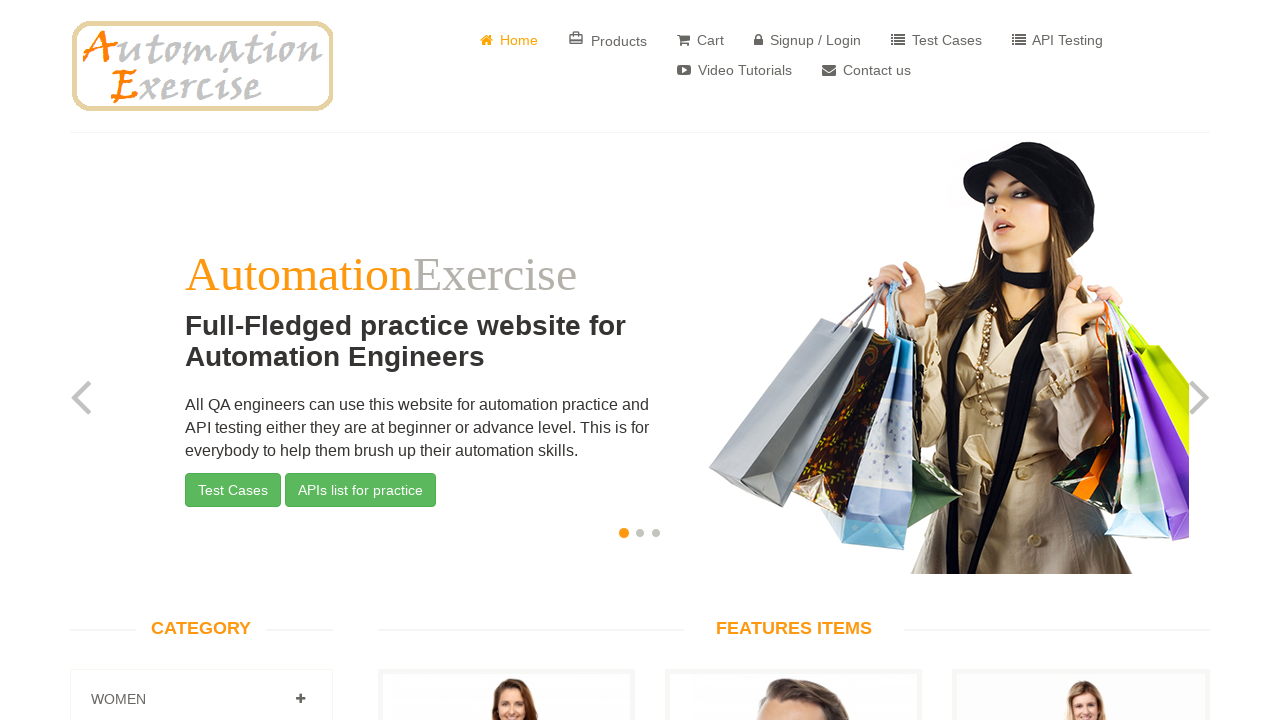

Verified that 147 links are present on the homepage
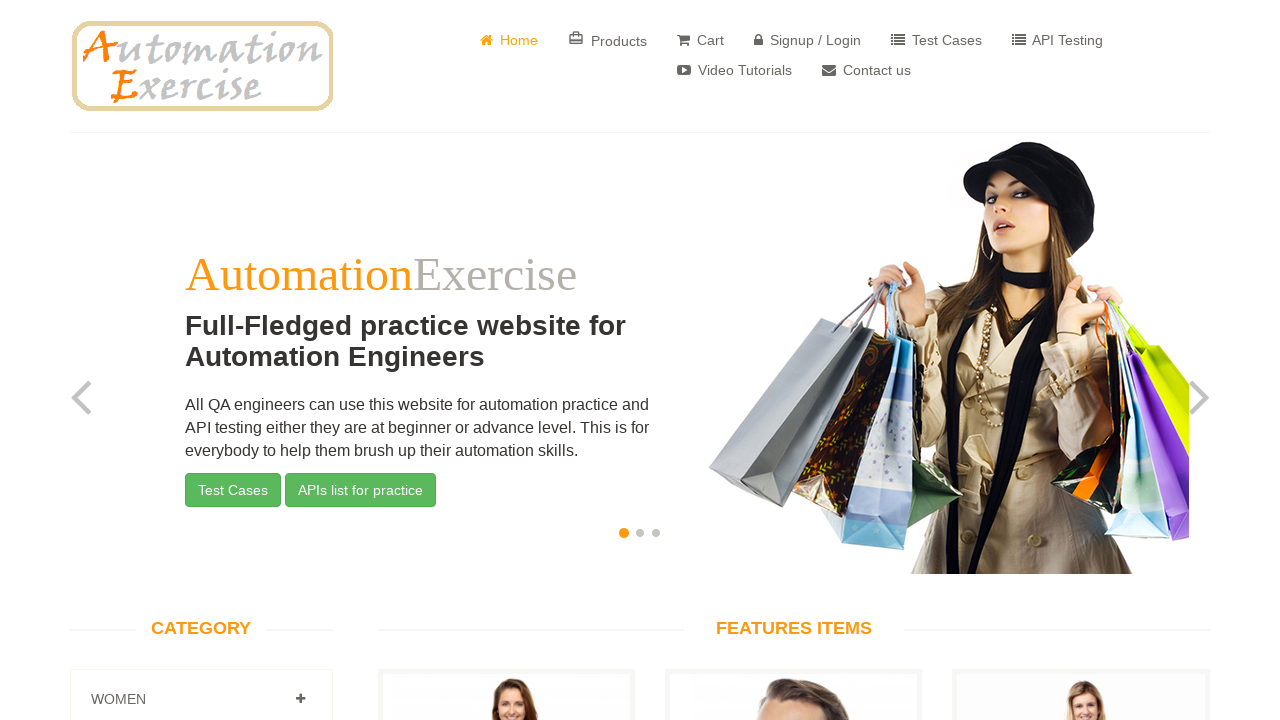

Clicked on Products link to navigate to Products page at (608, 40) on a:has-text('Products')
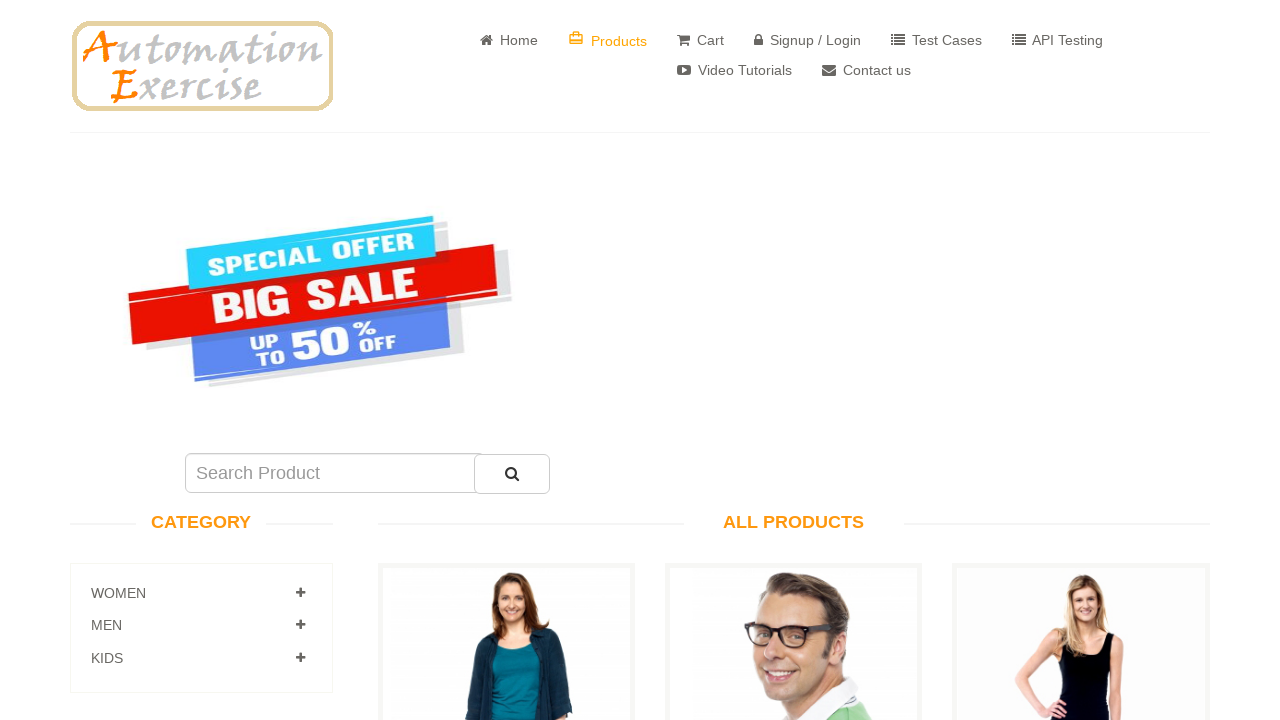

Located special offer element (sale_image)
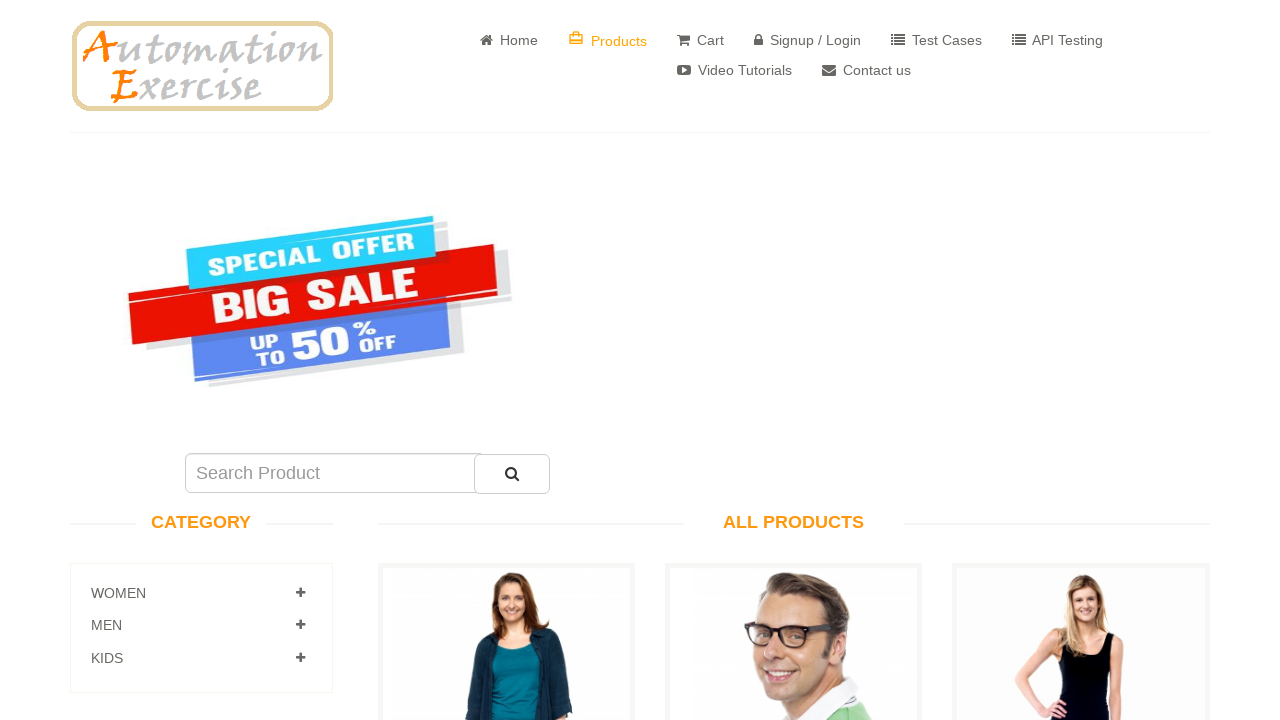

Verified that special offer element is displayed on Products page
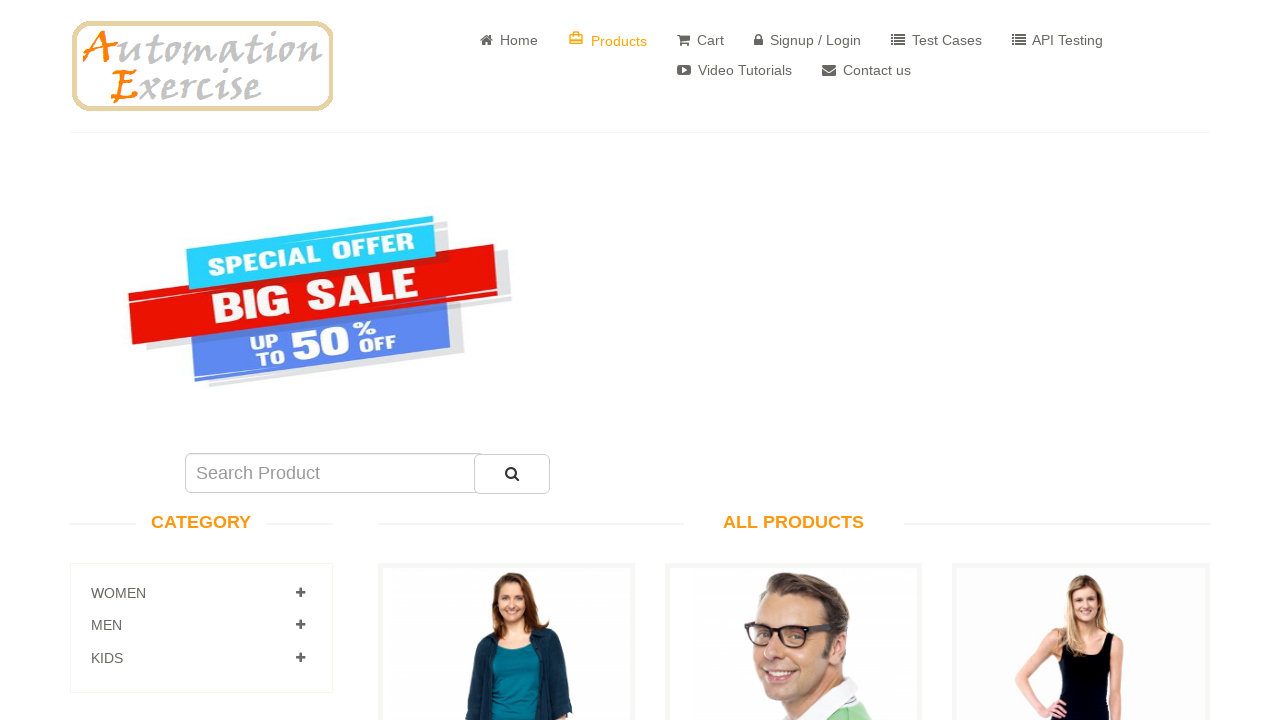

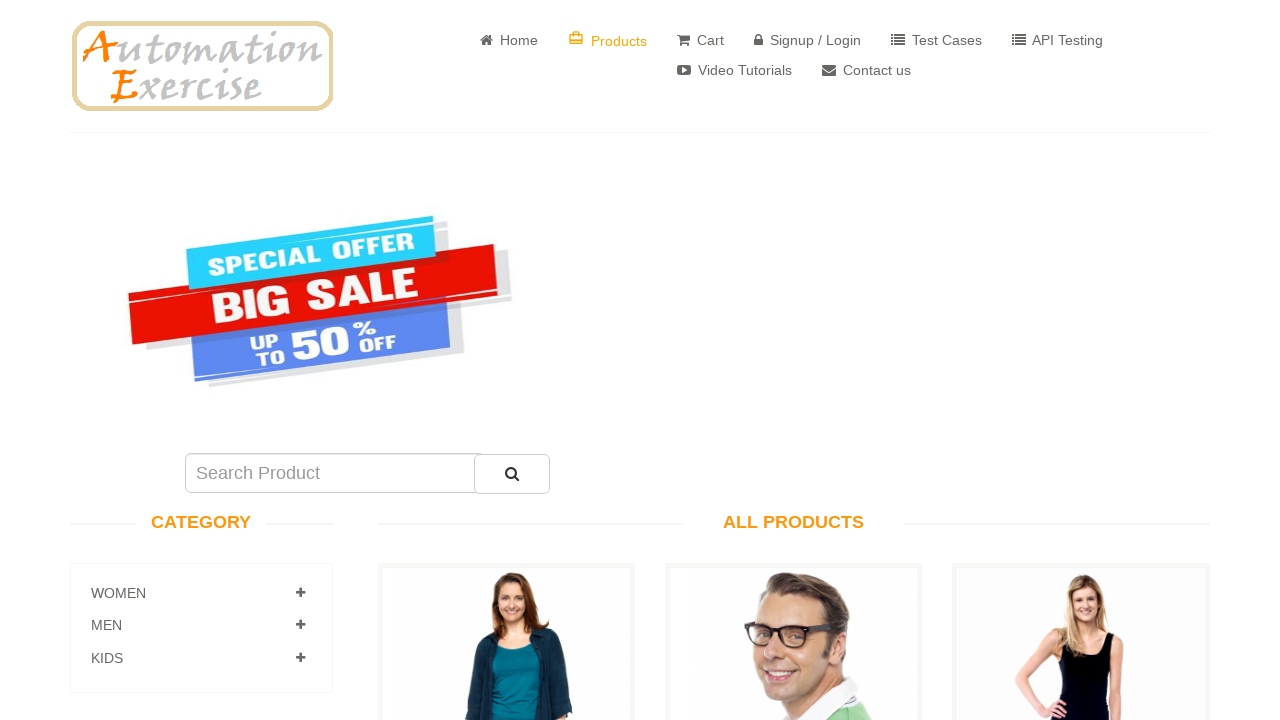